Tests clicking on the Products navigation link to navigate to the products page

Starting URL: http://automationexercise.com

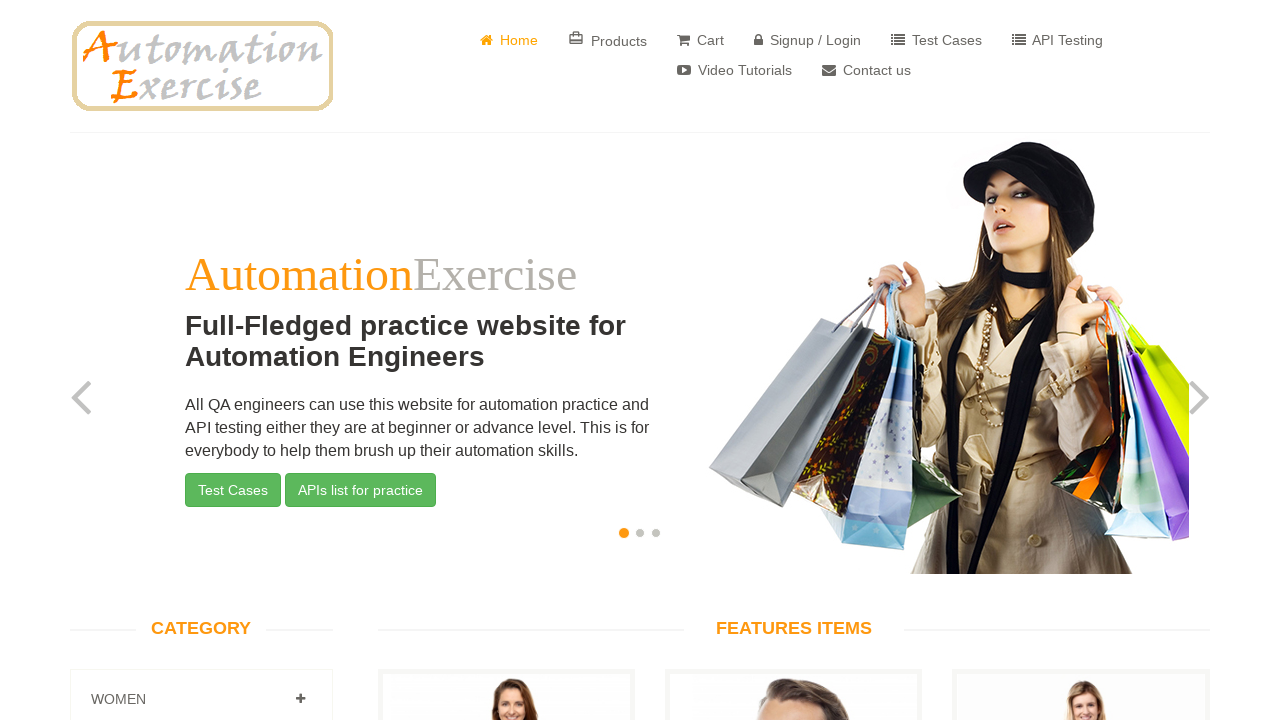

Clicked on Products navigation link to navigate to products page at (608, 40) on xpath=//a[contains(text(),'Products')]
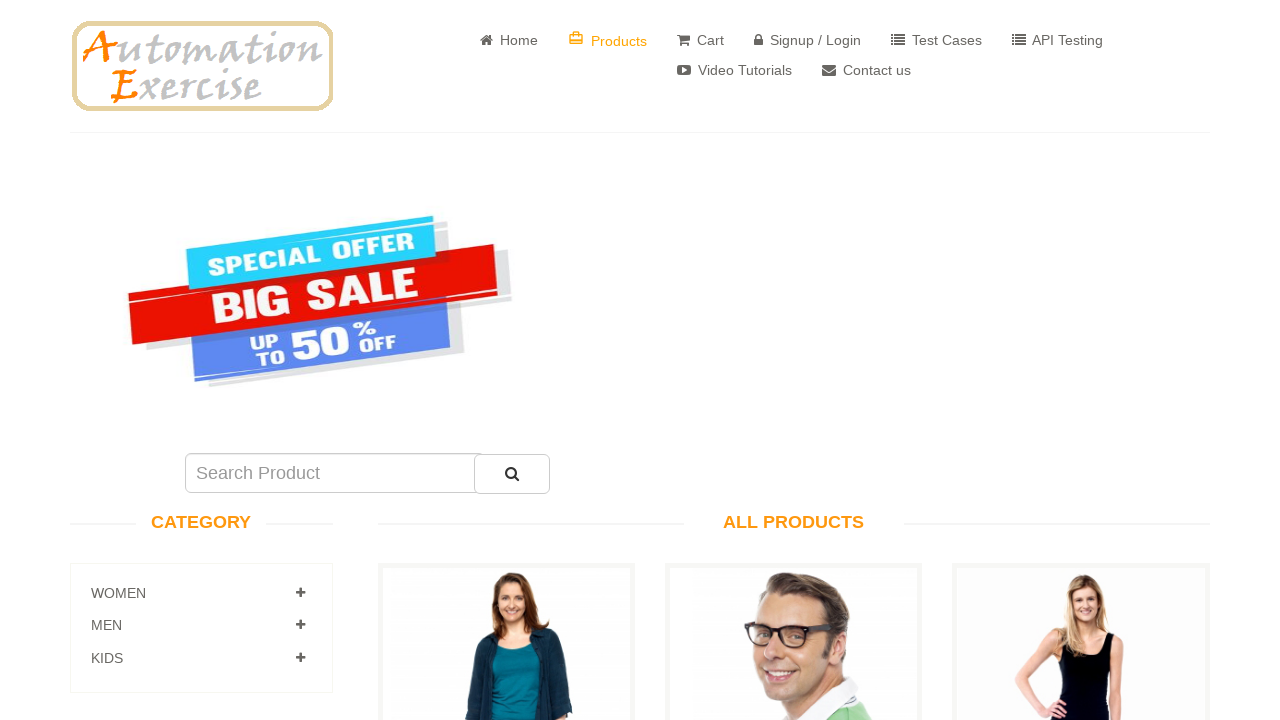

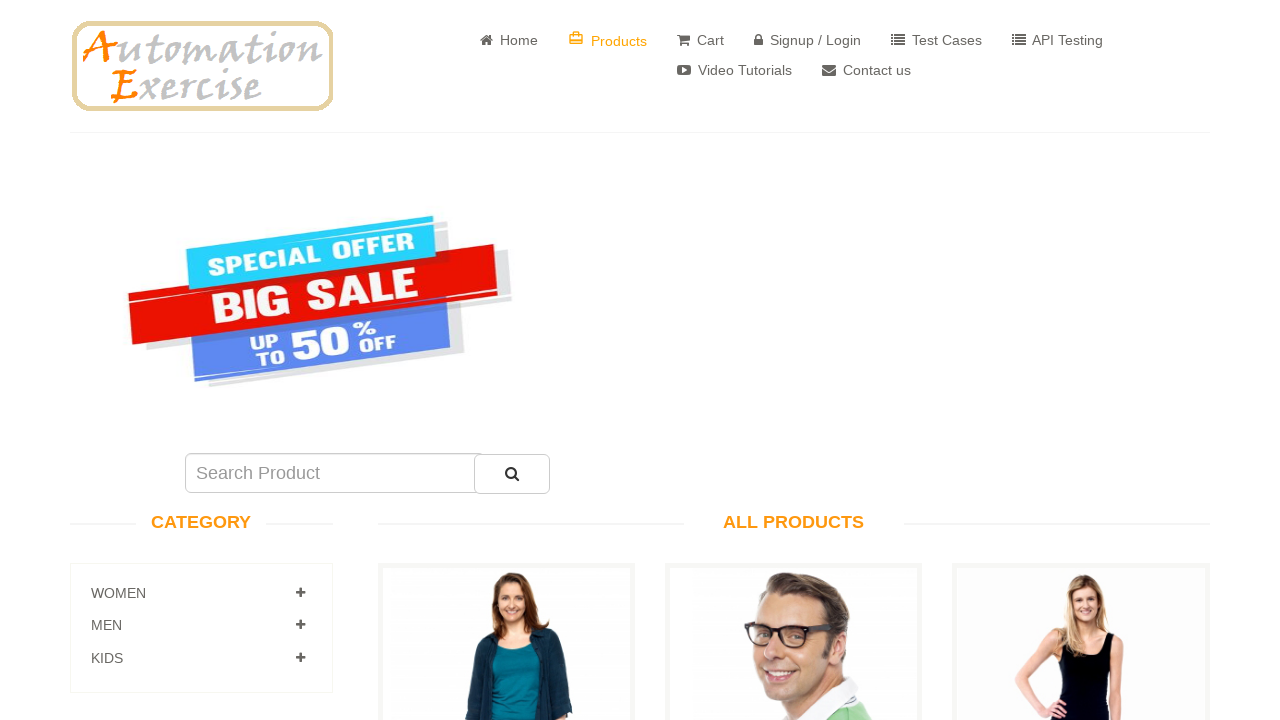